Tests dynamic loading functionality by clicking to load content, starting the loading process, and waiting for the dynamically loaded text to appear

Starting URL: https://the-internet.herokuapp.com/dynamic_loading

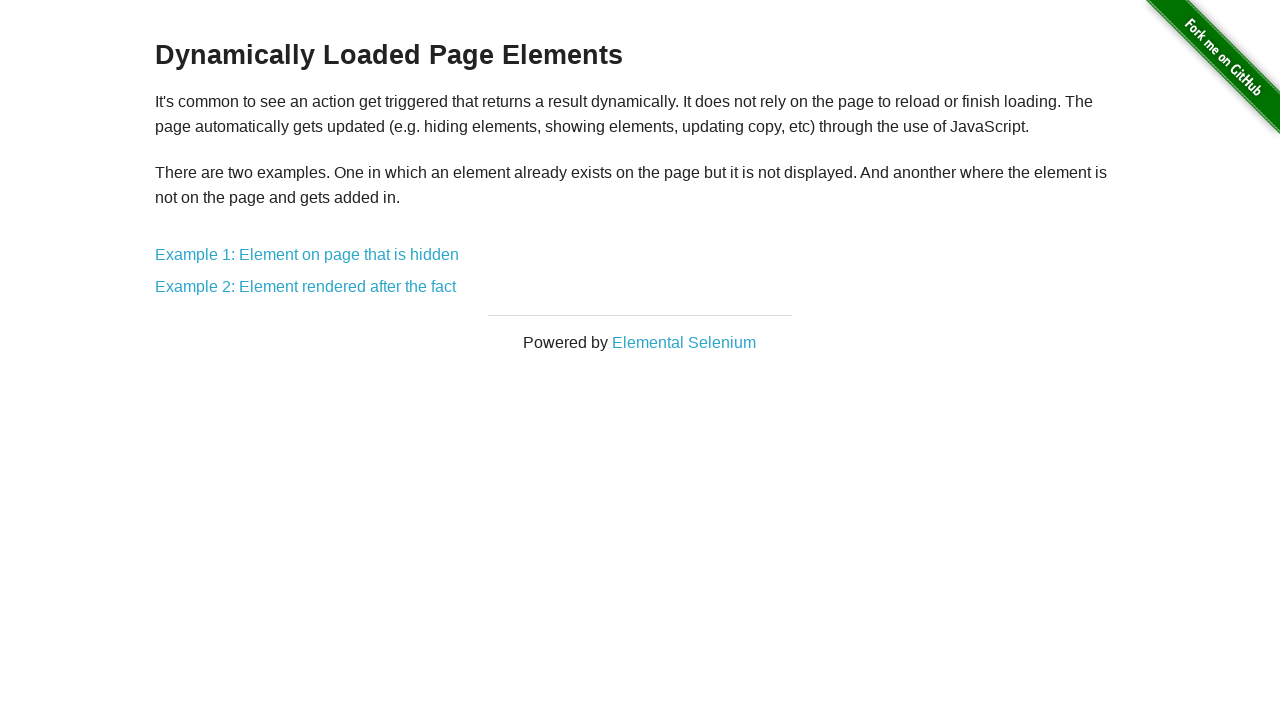

Clicked on the first dynamic loading example link at (307, 255) on a[href='/dynamic_loading/1']
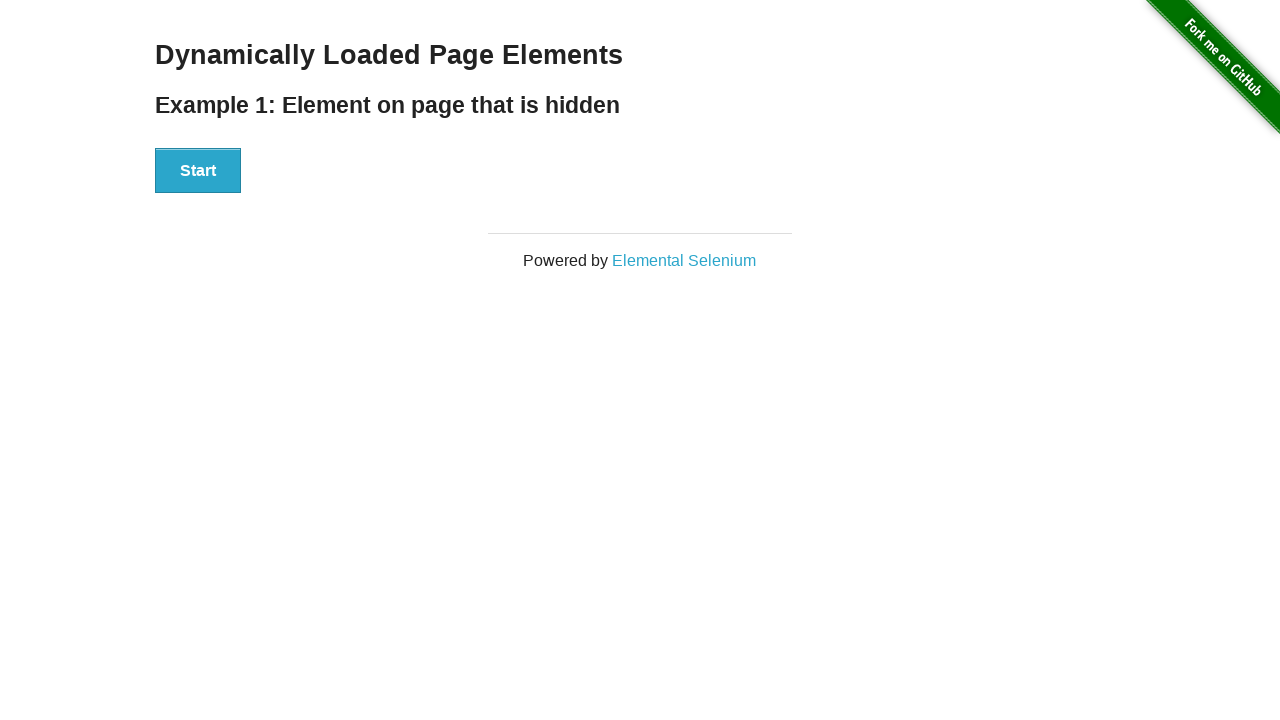

Clicked the Start button to begin loading process at (198, 171) on #start button
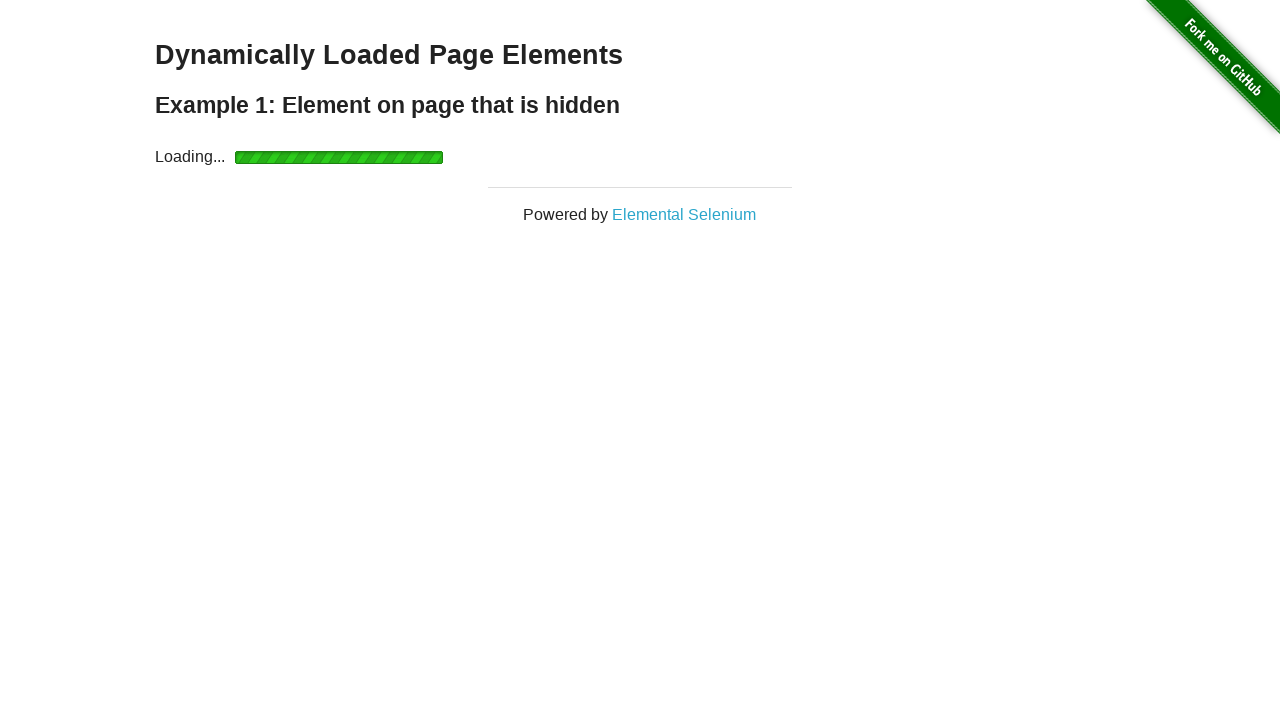

Dynamically loaded text appeared
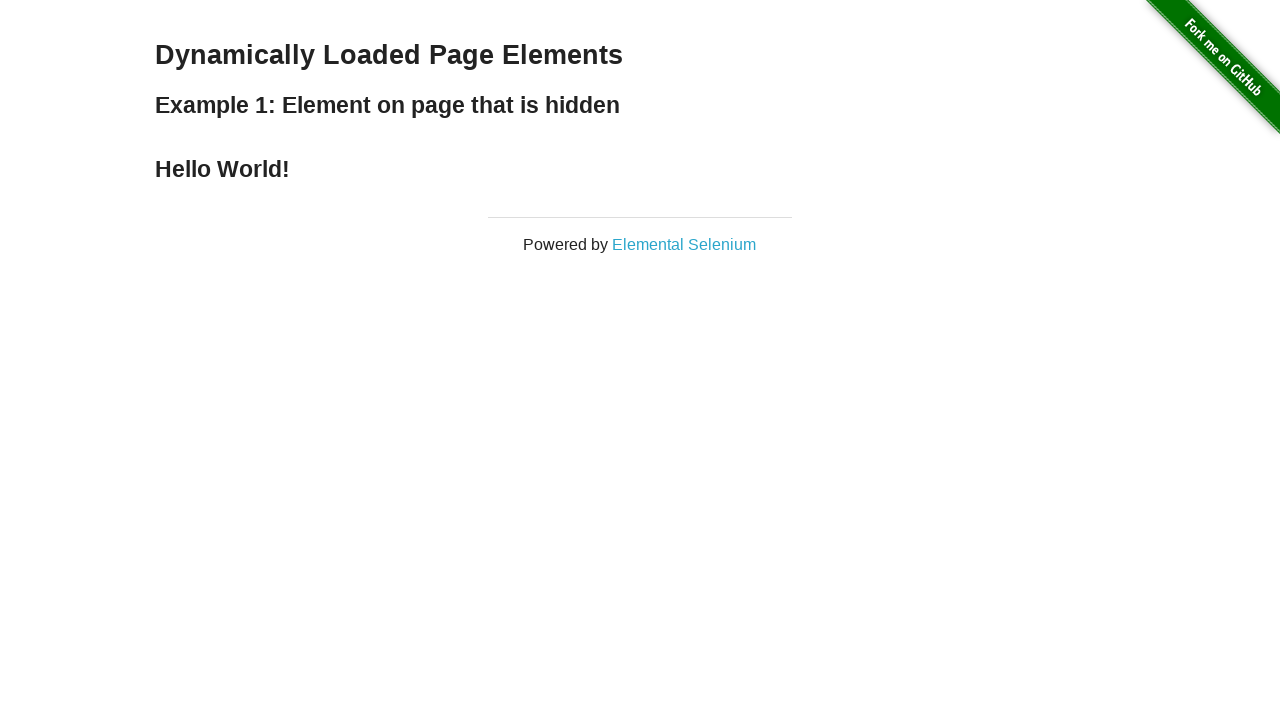

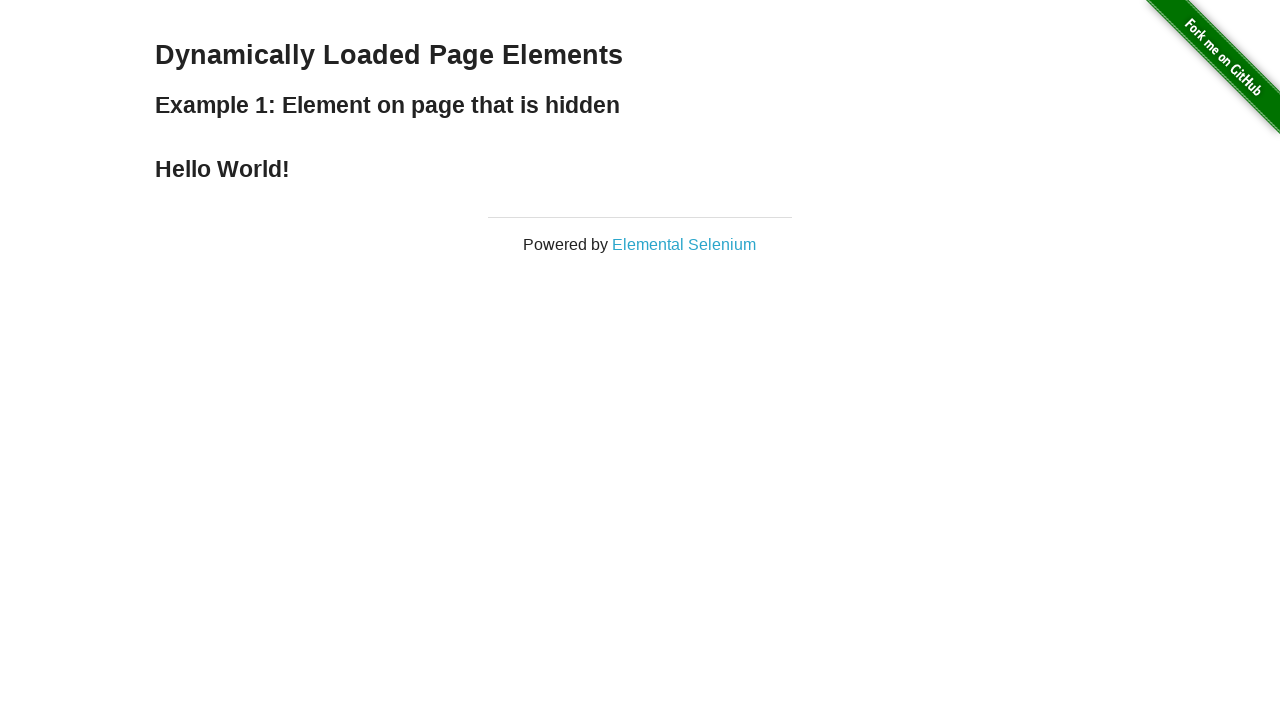